Tests drag and drop functionality by dragging an element from source to target within an iframe on jQuery UI demo page

Starting URL: https://jqueryui.com/droppable/

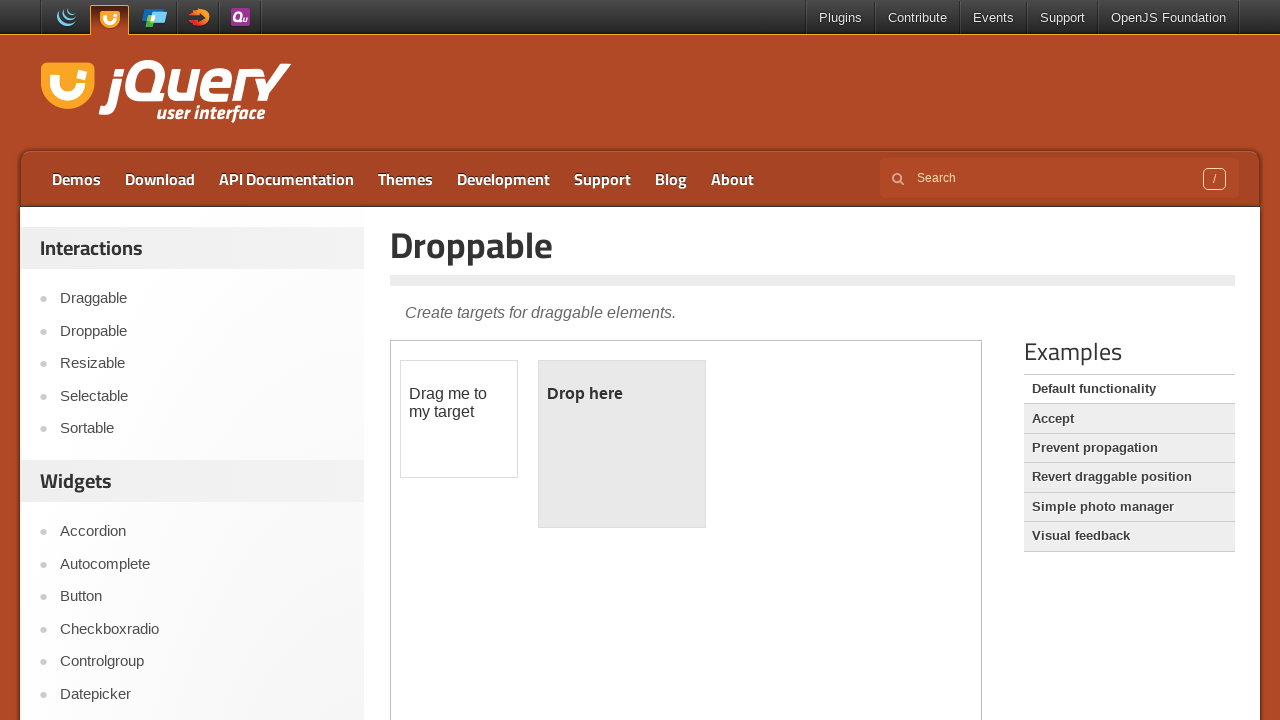

Navigated to jQuery UI droppable demo page
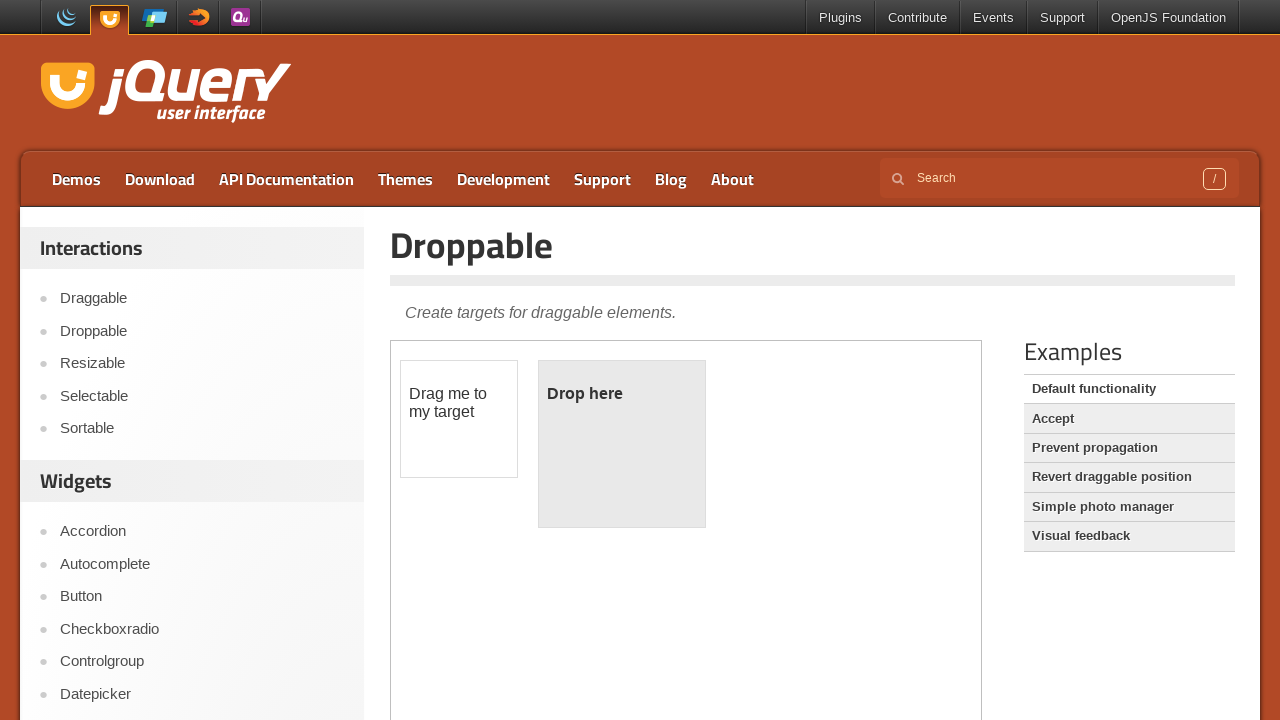

Located the demo iframe
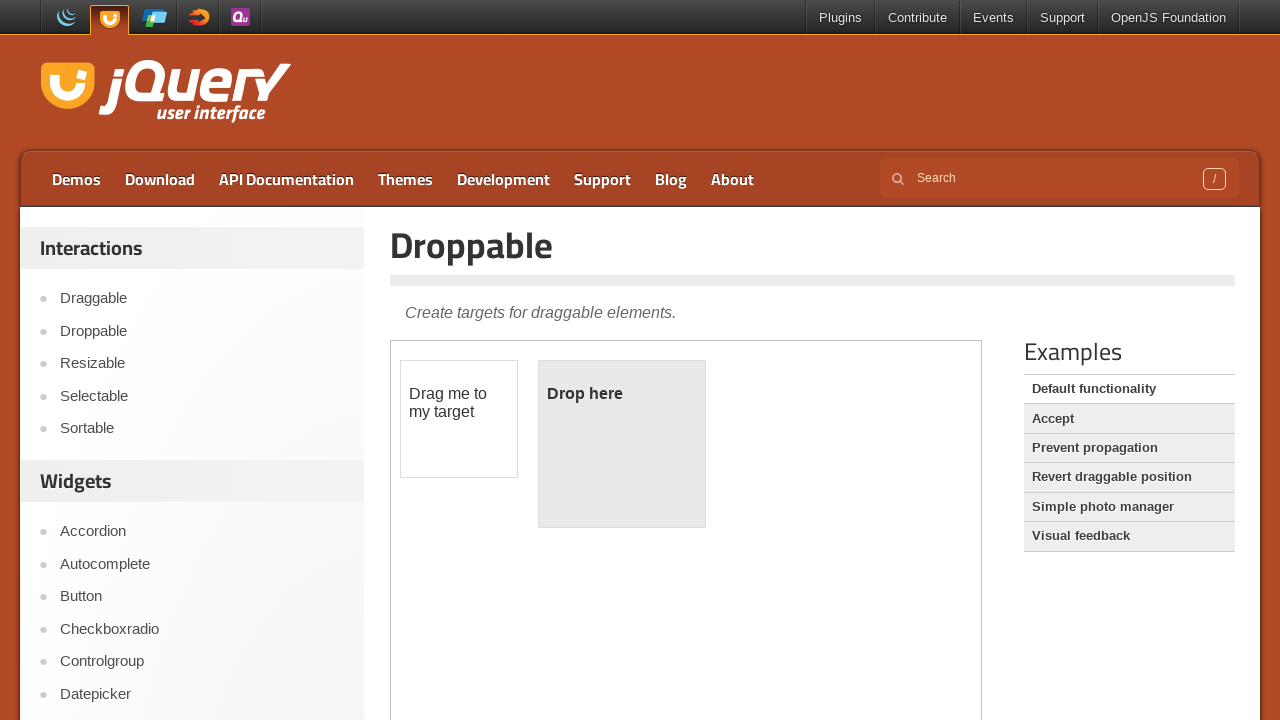

Located the draggable element
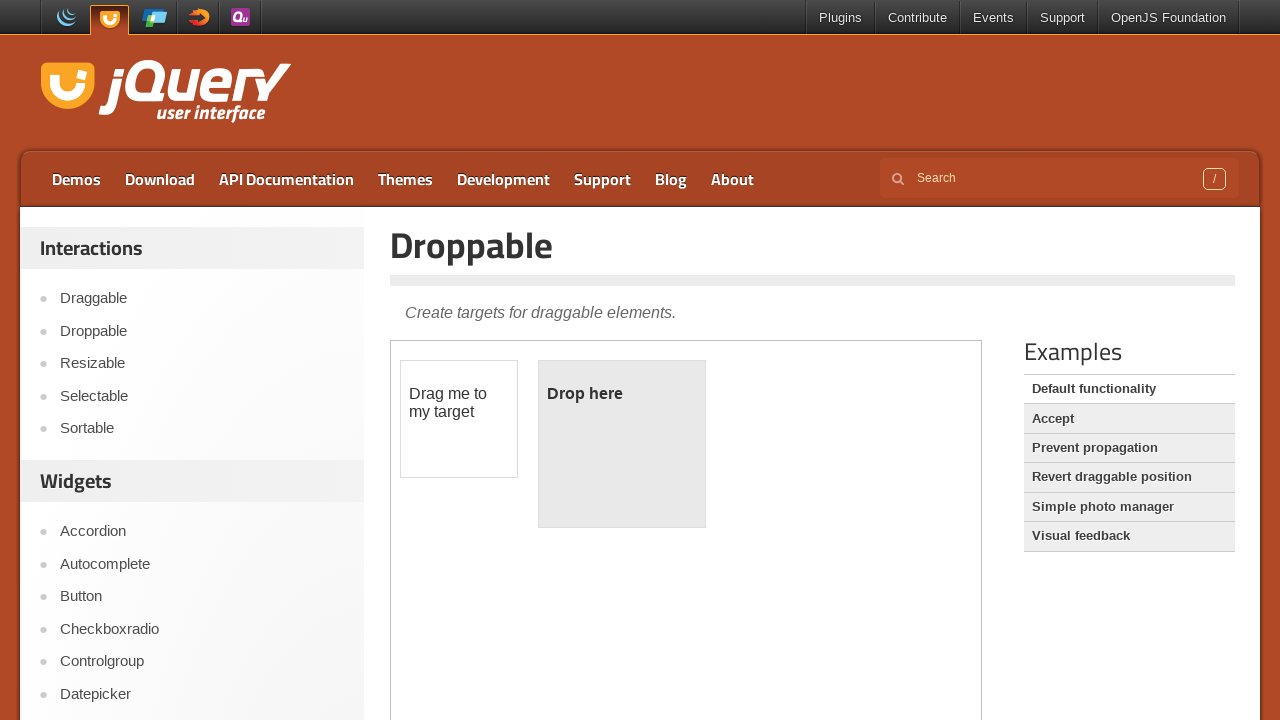

Located the droppable element
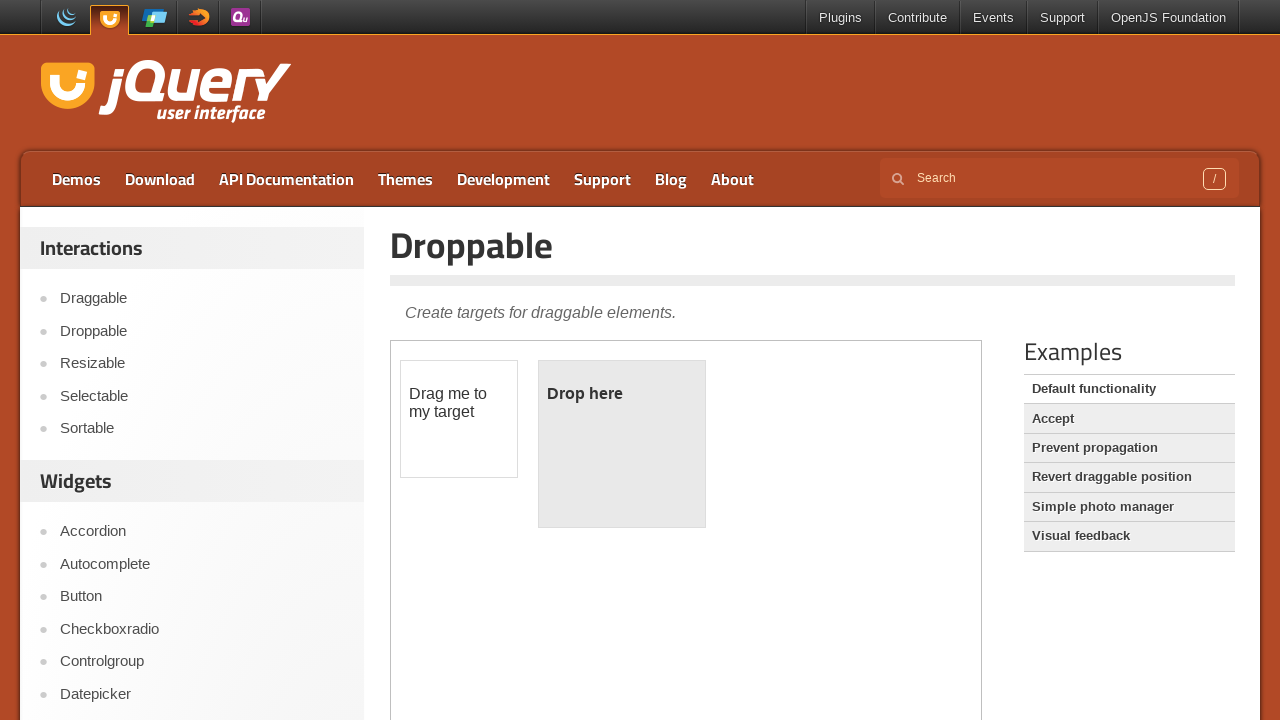

Dragged element from source to target at (622, 444)
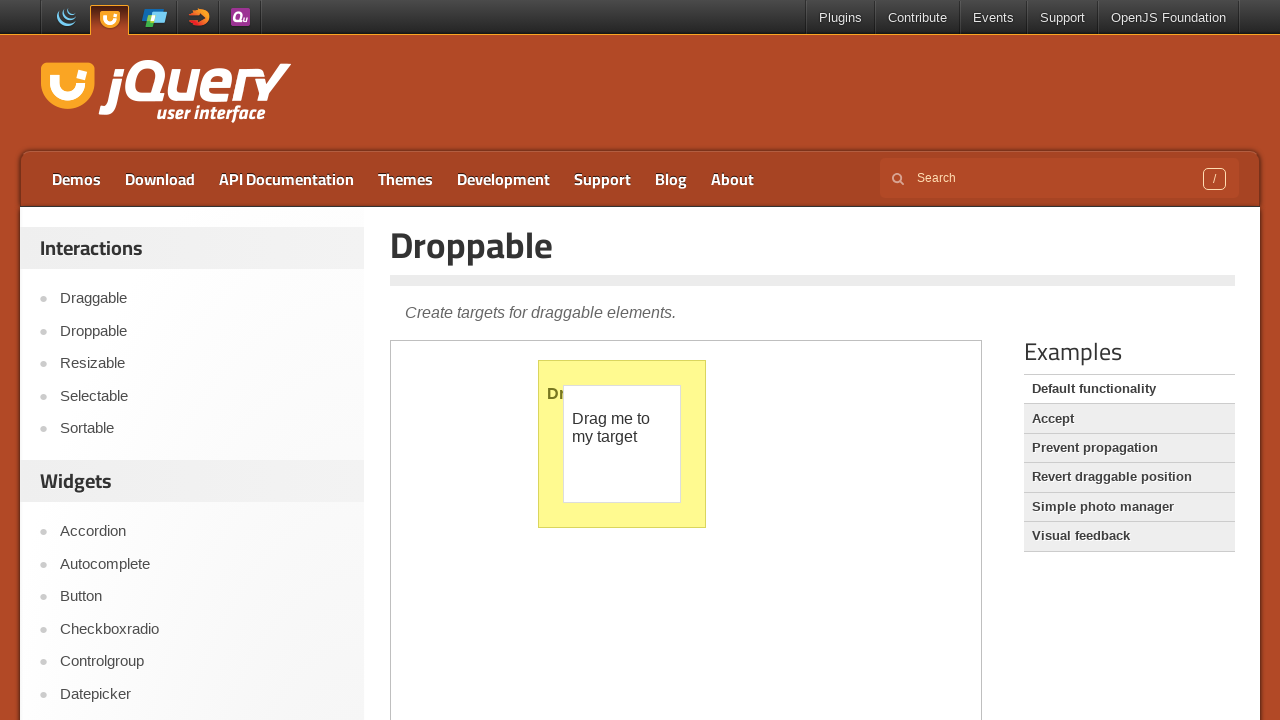

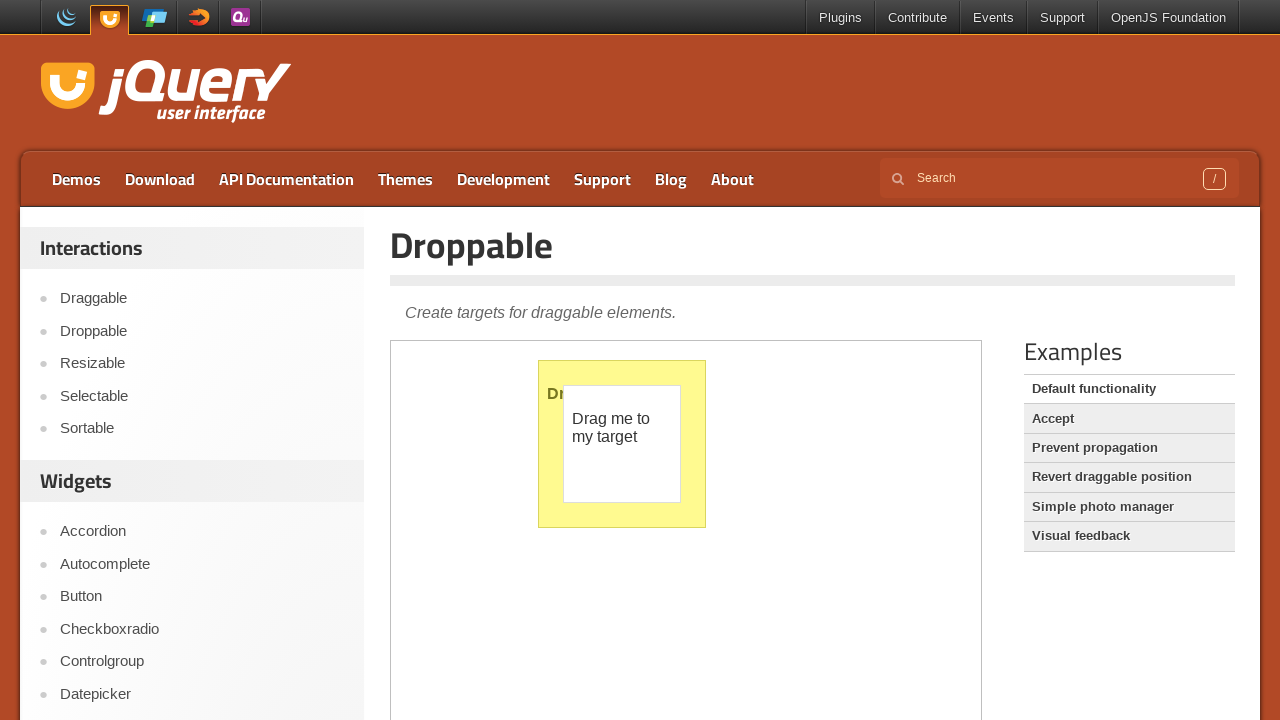